Tests form interaction by reading a hidden value from an image attribute, calculating a mathematical result, filling an input field with the result, checking two checkboxes, and submitting the form.

Starting URL: http://suninjuly.github.io/get_attribute.html

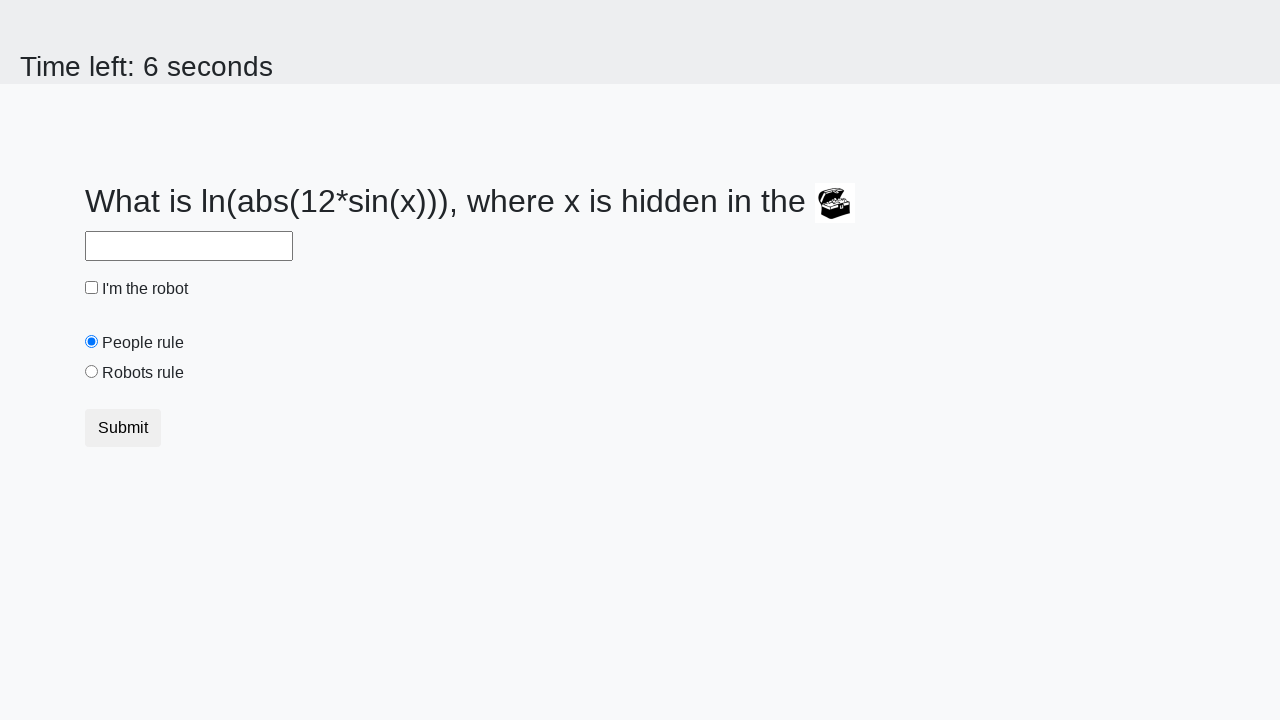

Located chest image element
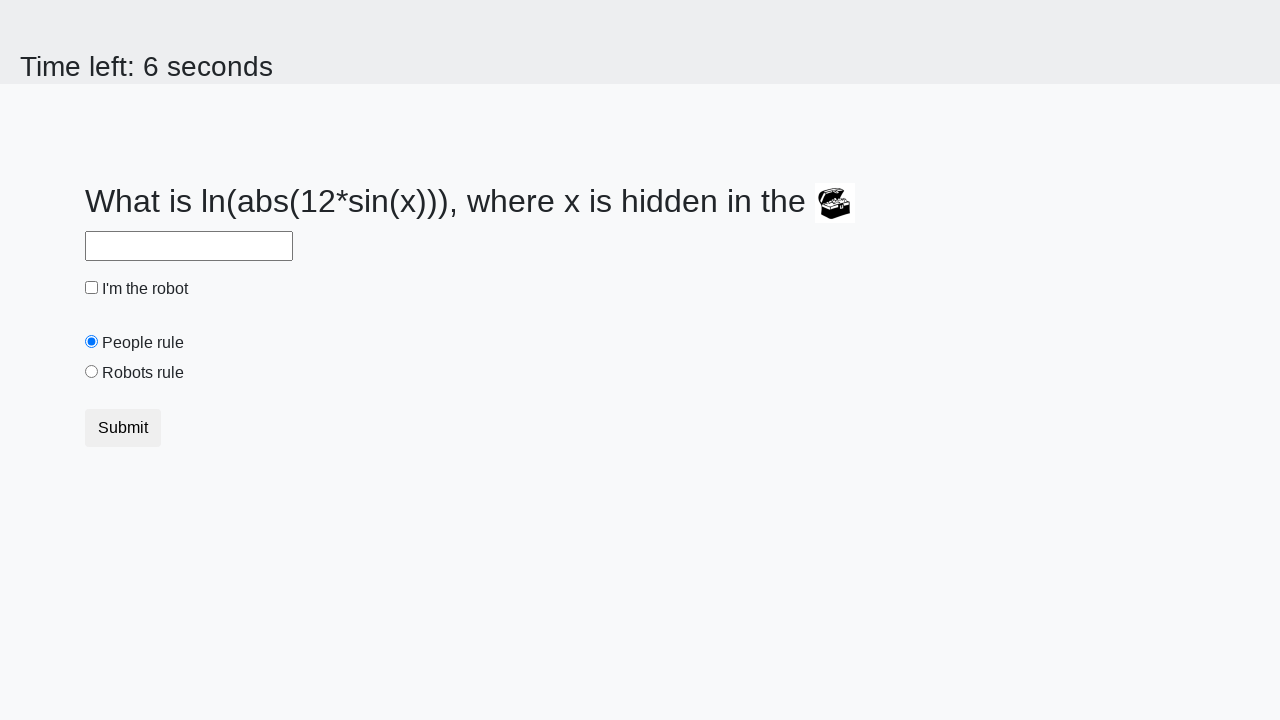

Retrieved valuex attribute from chest image: 267
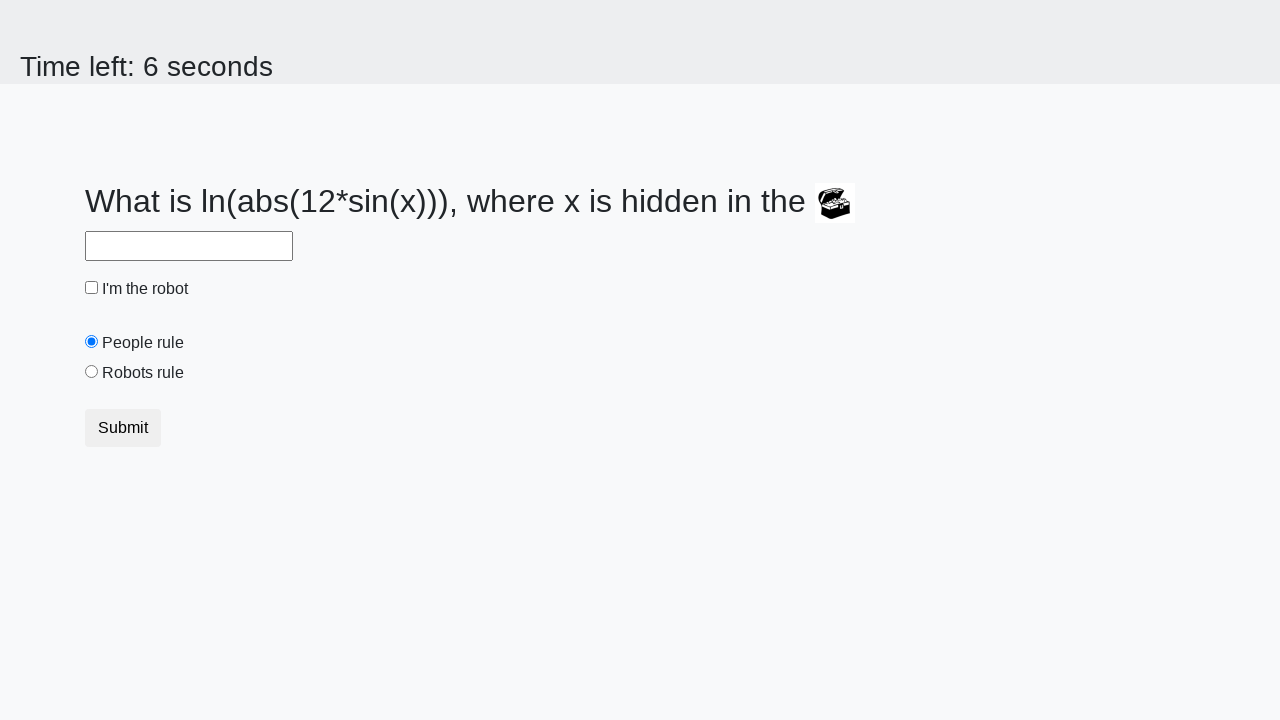

Calculated mathematical result: -0.8570361609157312
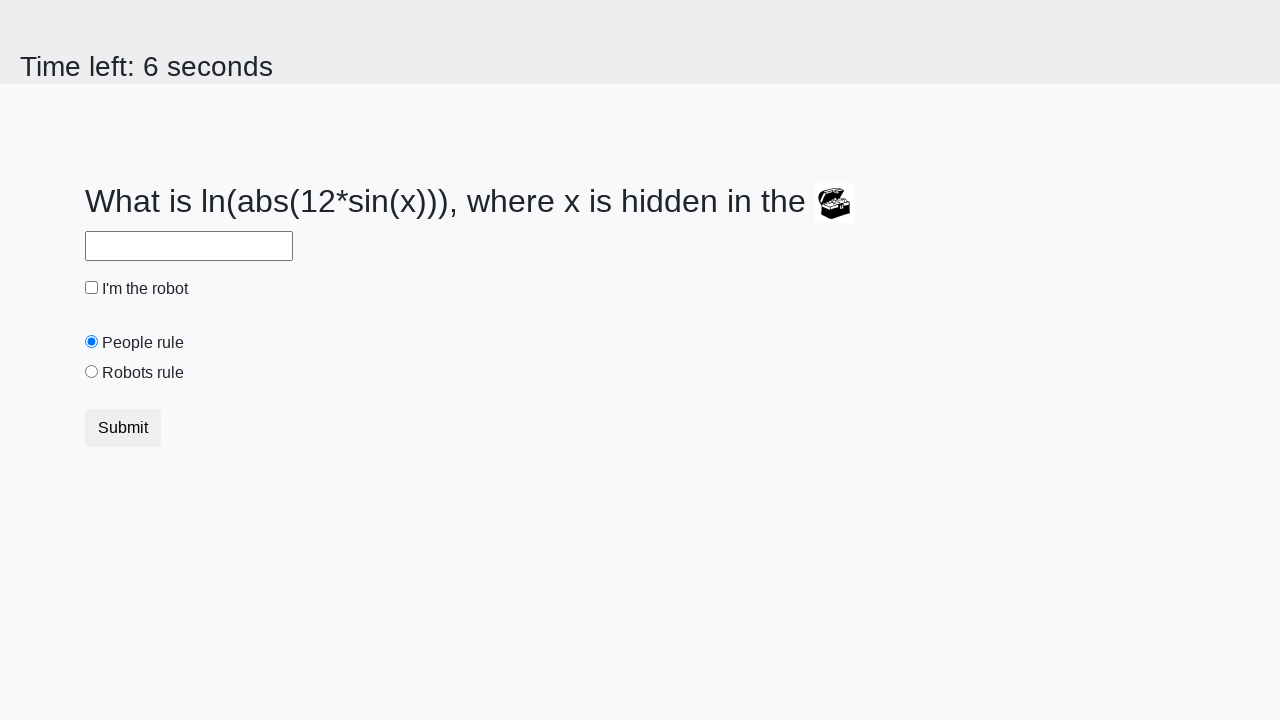

Filled text input field with calculated value on input[type='text']
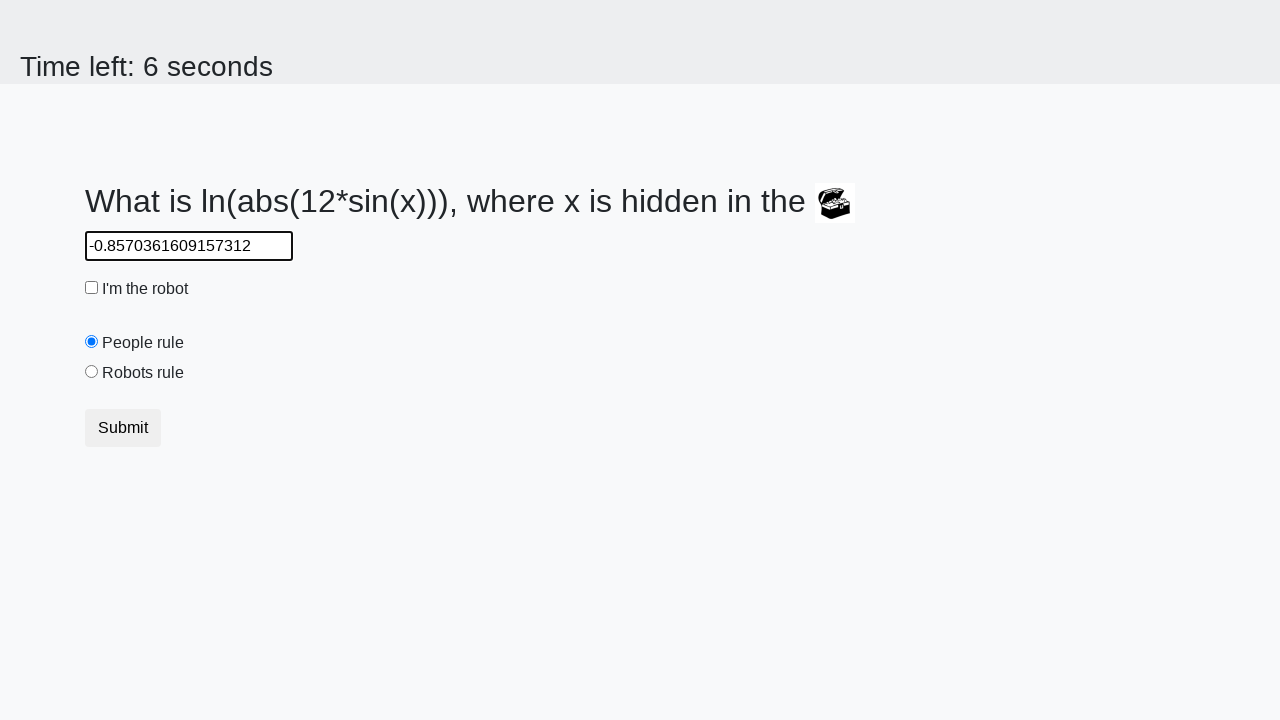

Clicked first checkbox at (92, 288) on input[type='checkbox']
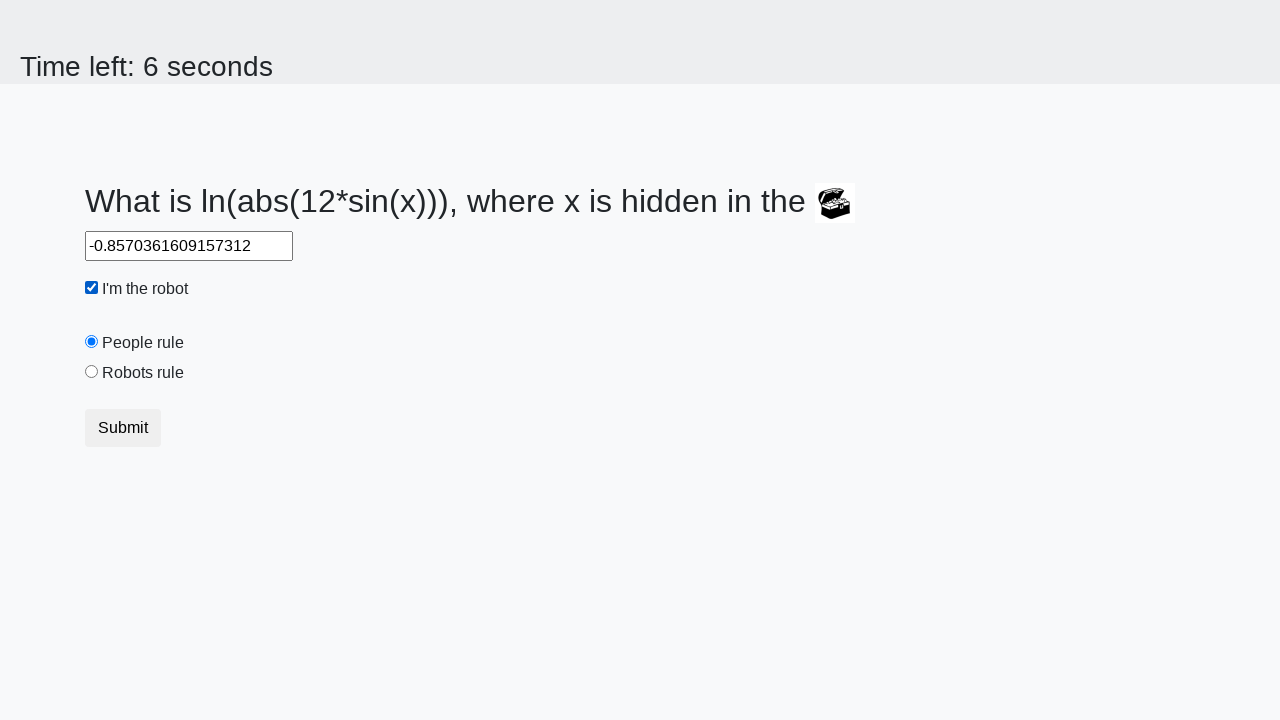

Clicked robotsRule checkbox at (92, 372) on input#robotsRule
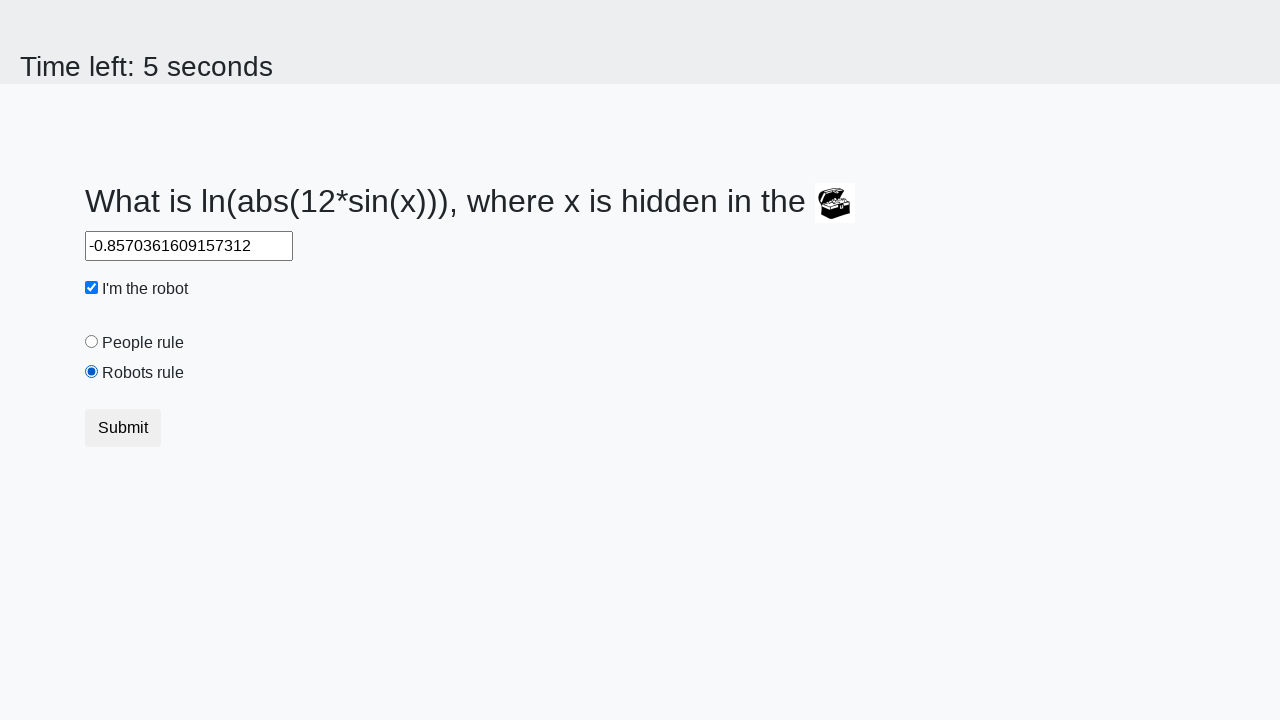

Clicked submit button to submit form at (123, 428) on button[type='submit']
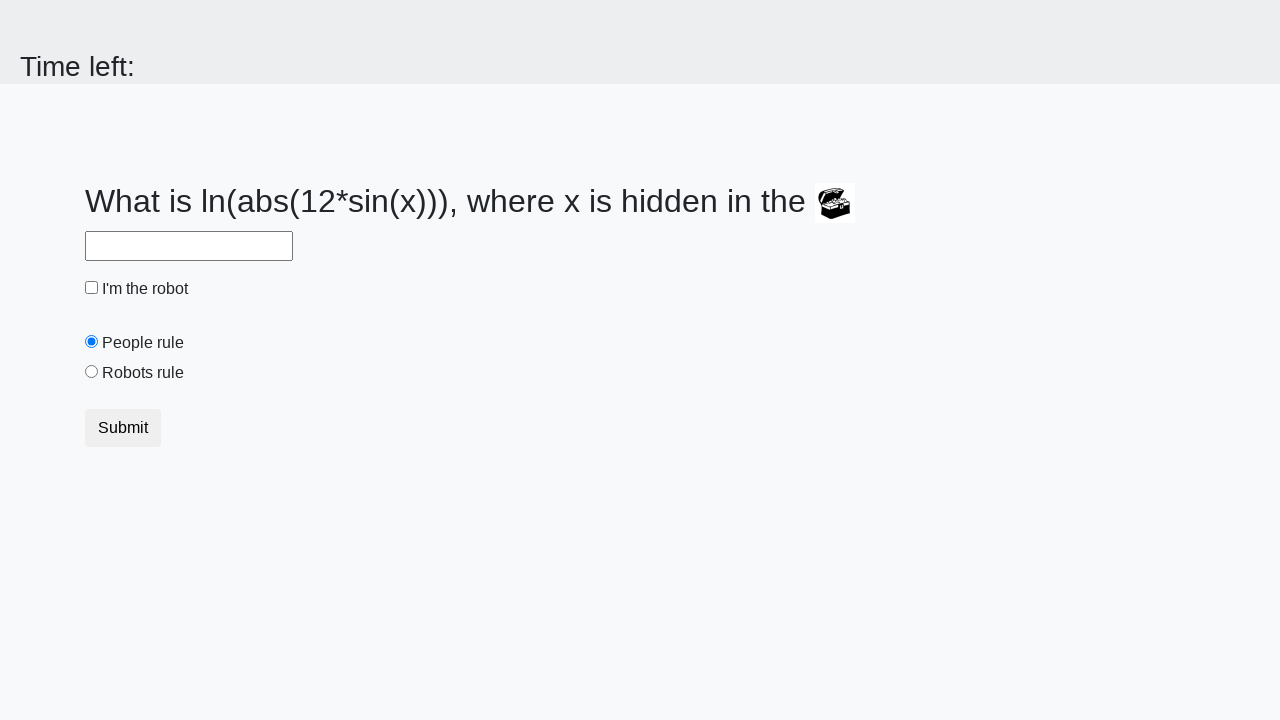

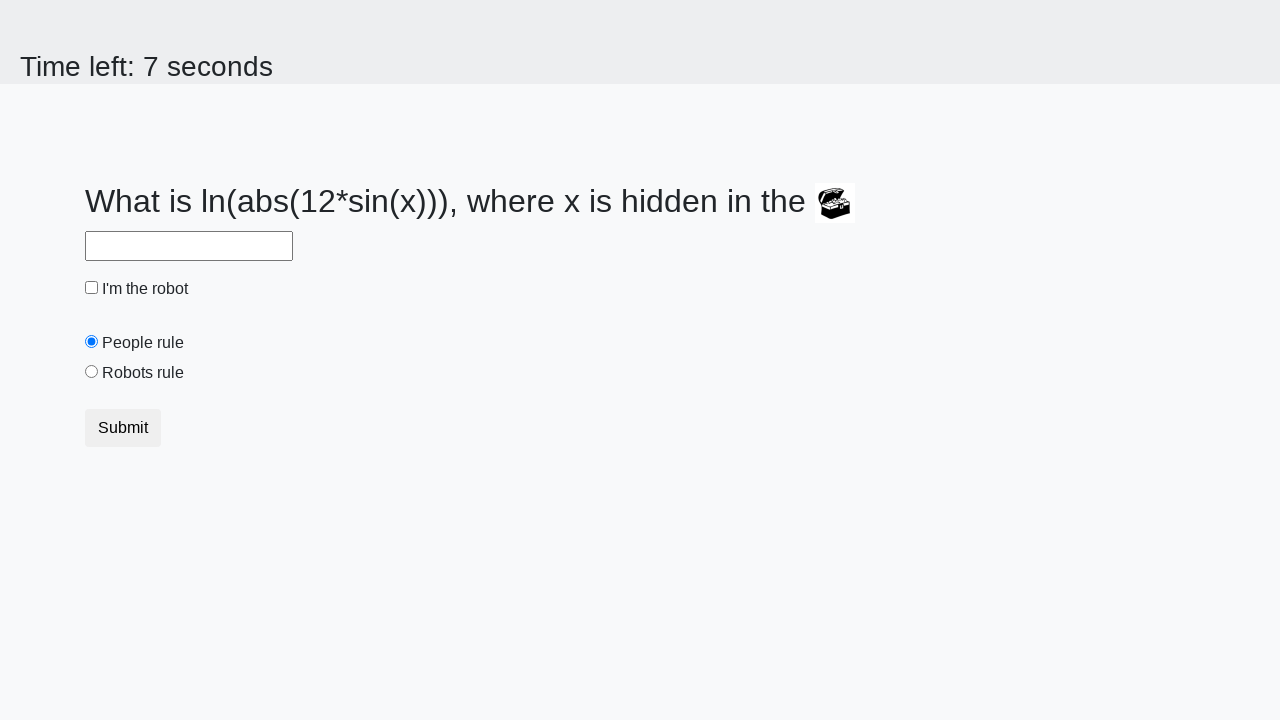